Tests selecting a dropdown option by its value attribute and verifies the selection was successful

Starting URL: https://the-internet.herokuapp.com/dropdown

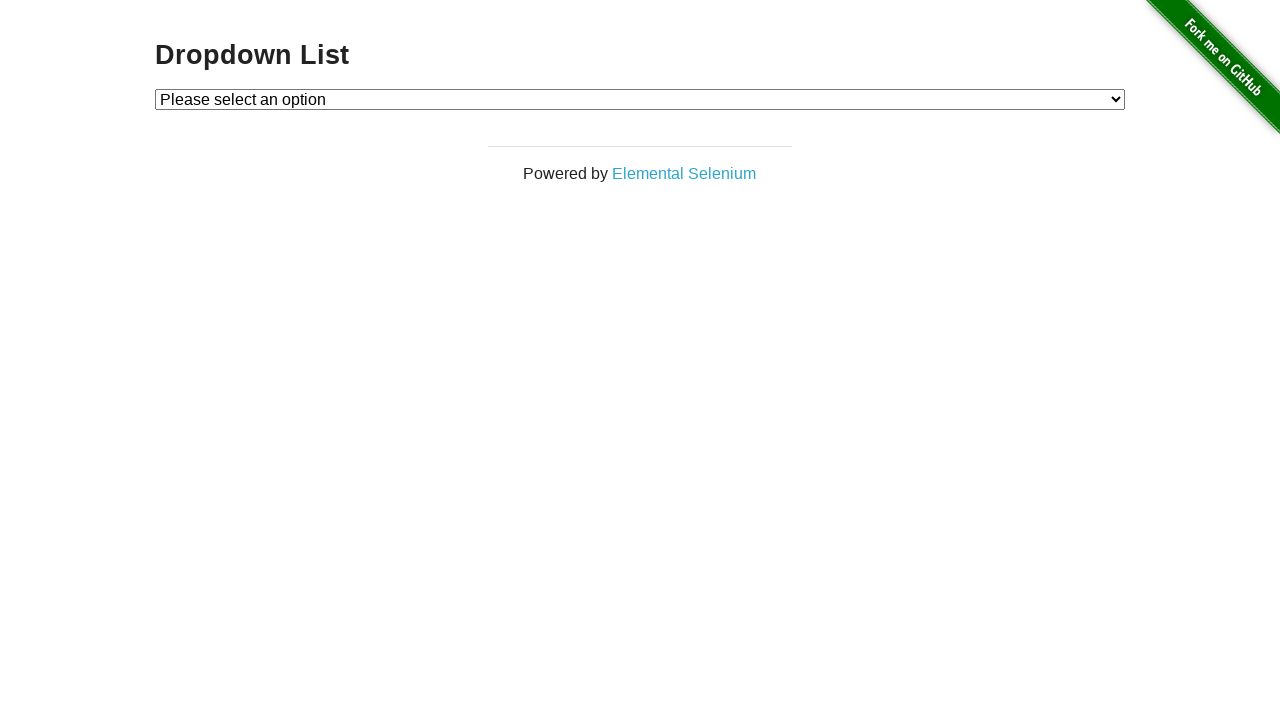

Navigated to dropdown page
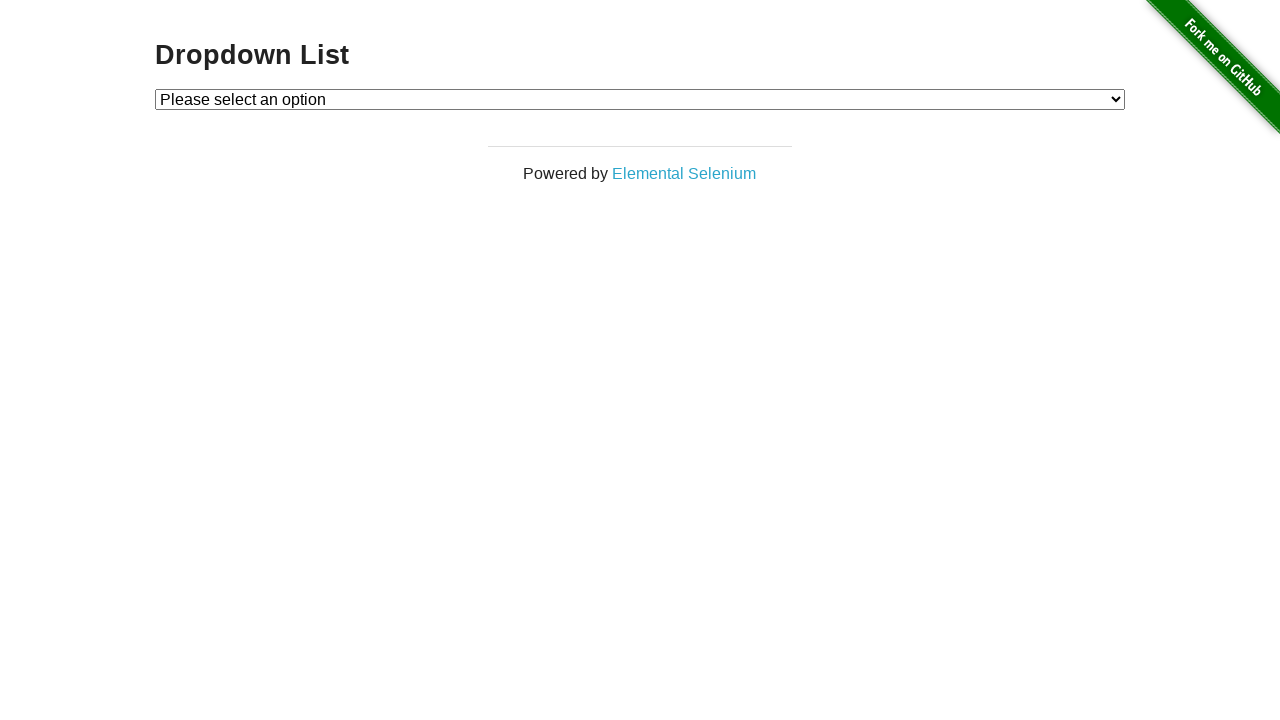

Selected dropdown option with value '2' on #dropdown
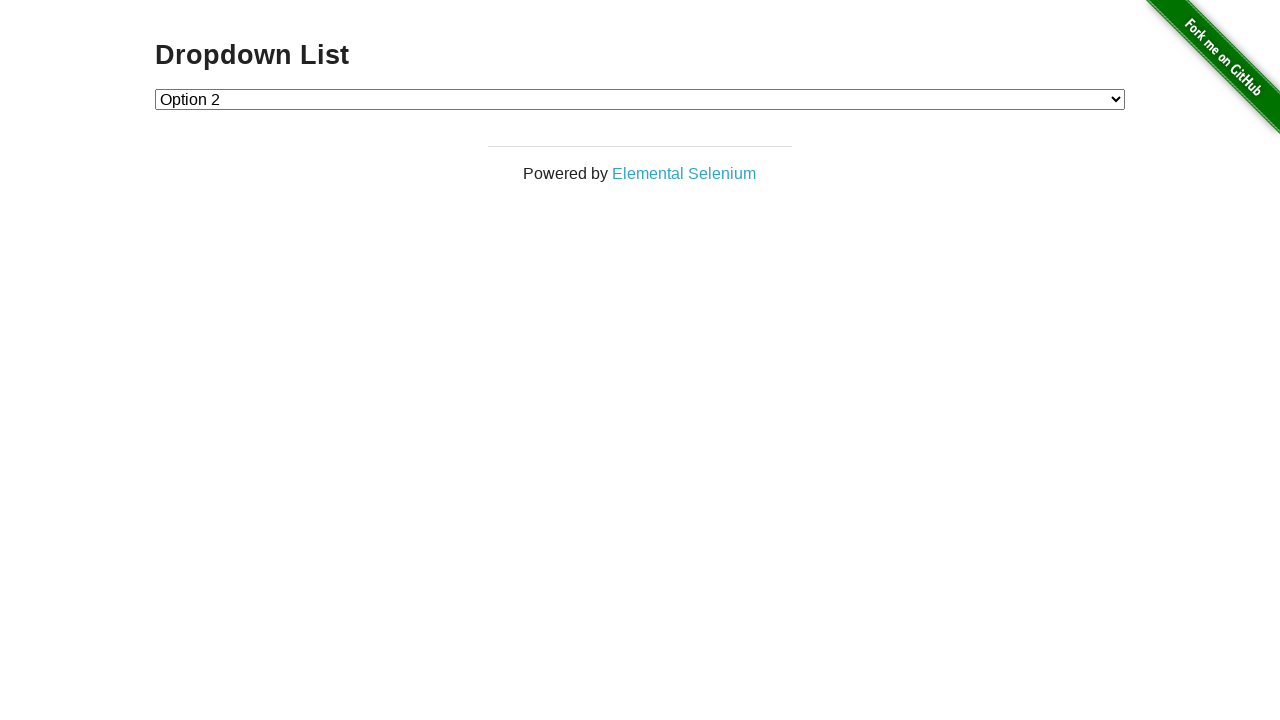

Retrieved text content of selected option
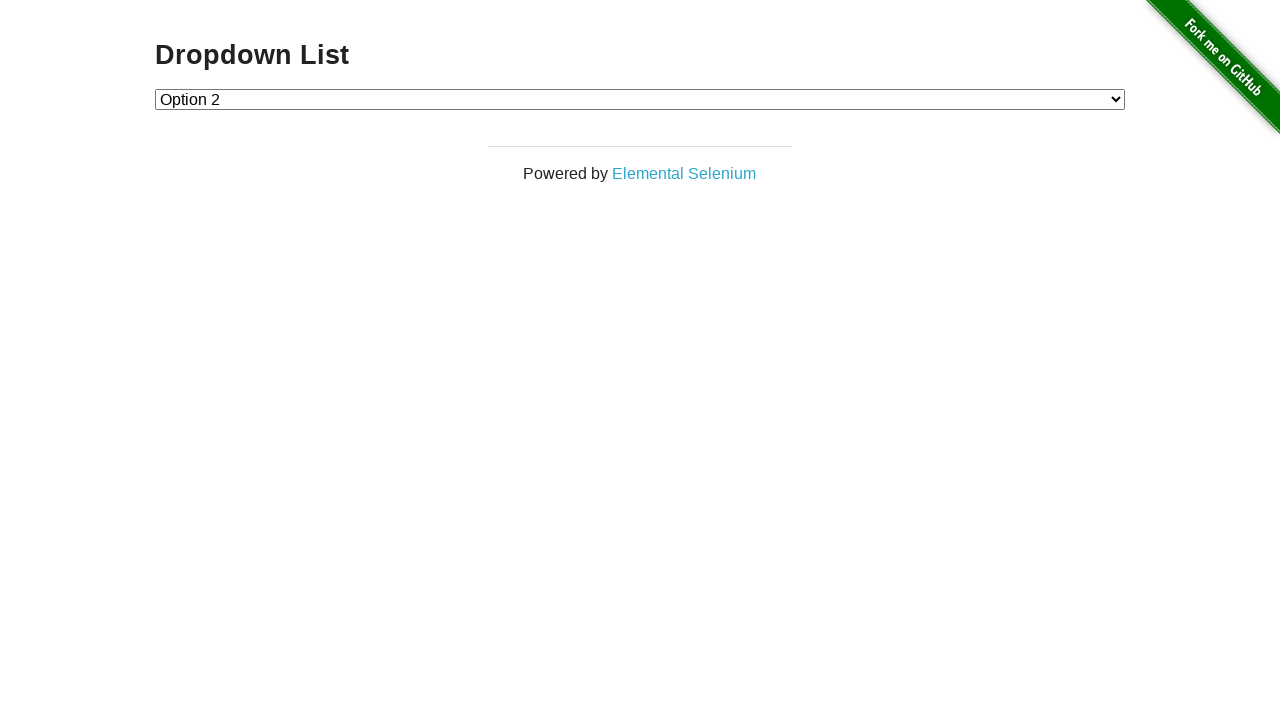

Verified selected option contains 'Option 2'
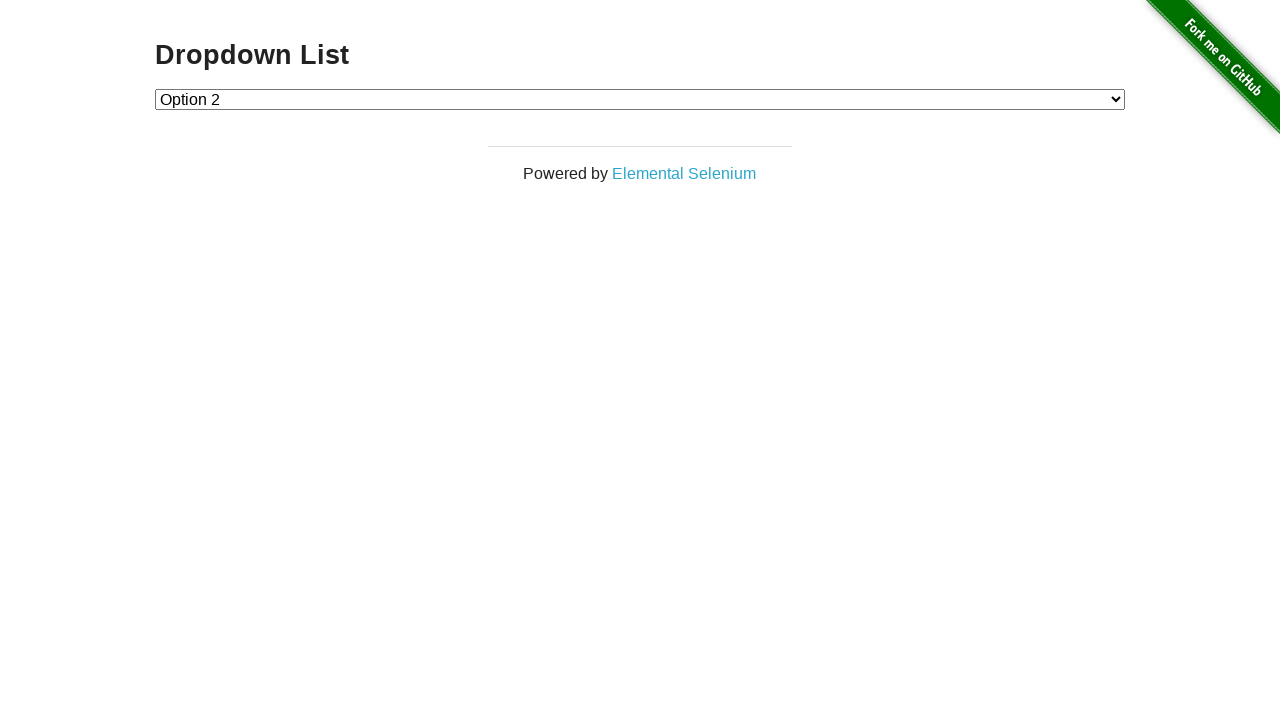

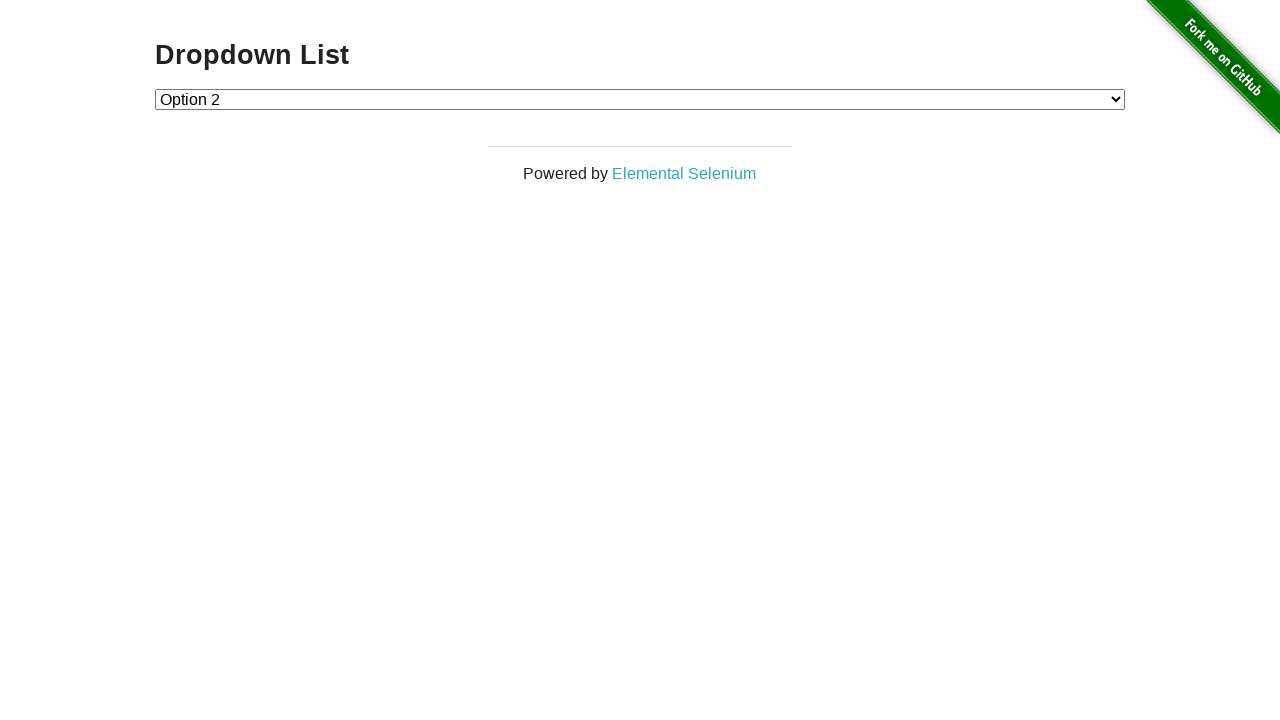